Navigates to Rahul Shetty Academy website and verifies the page loads by checking the title is present

Starting URL: https://rahulshettyacademy.com

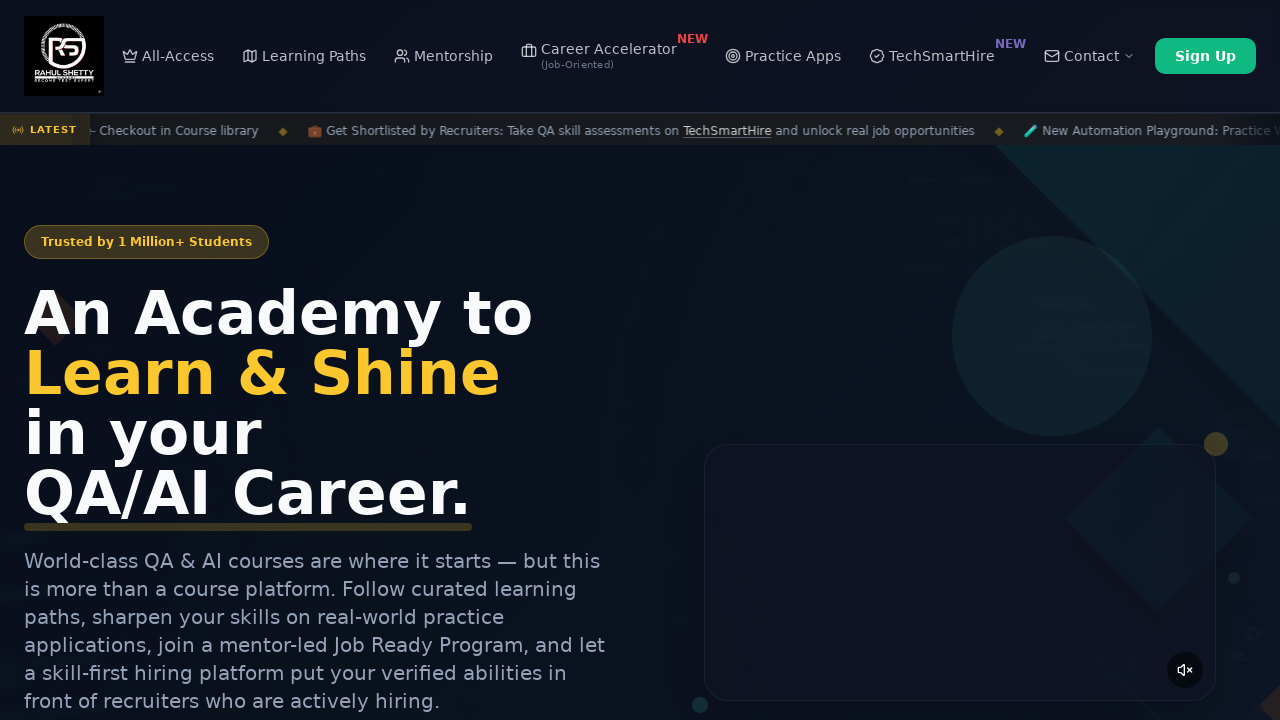

Waited for page DOM to finish loading
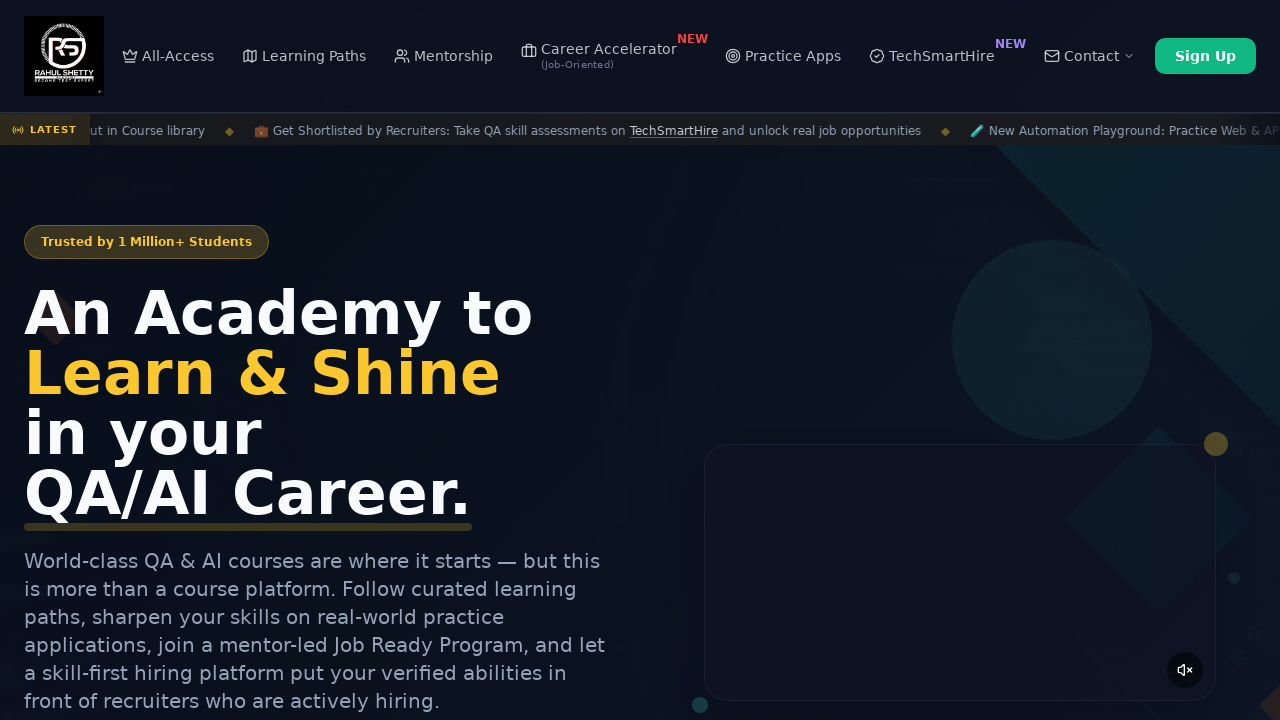

Verified page title is present and not empty
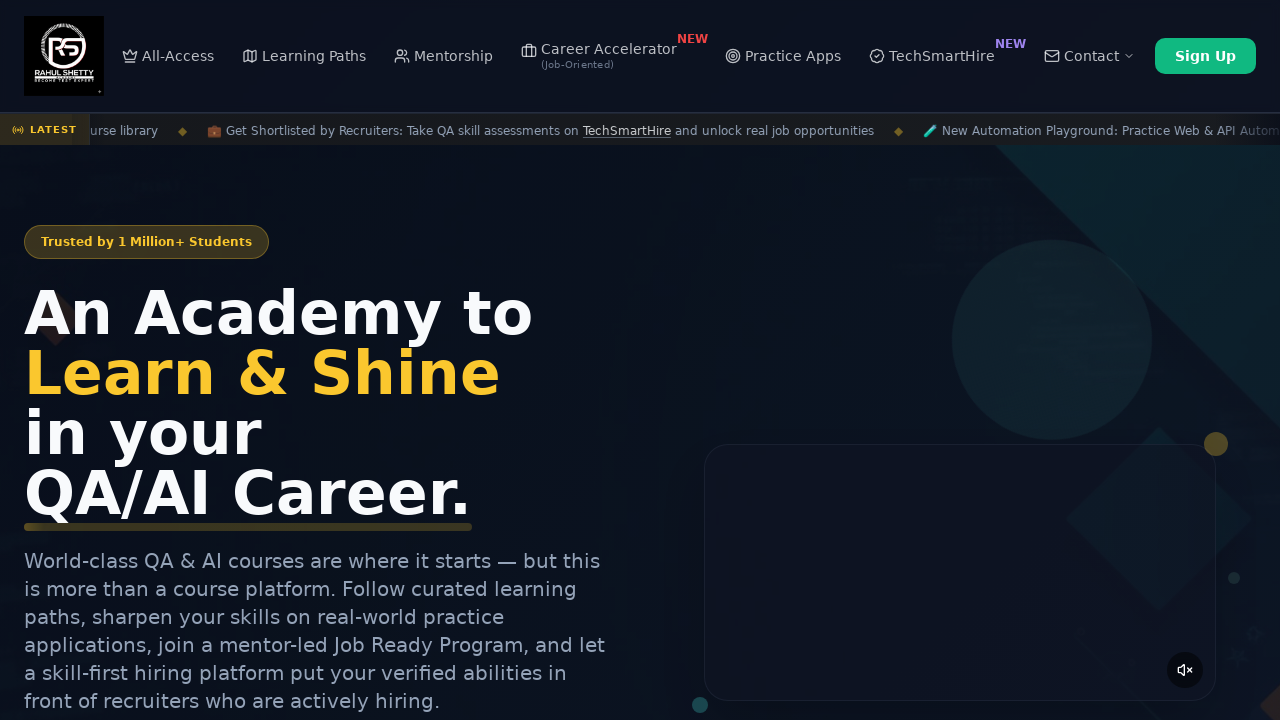

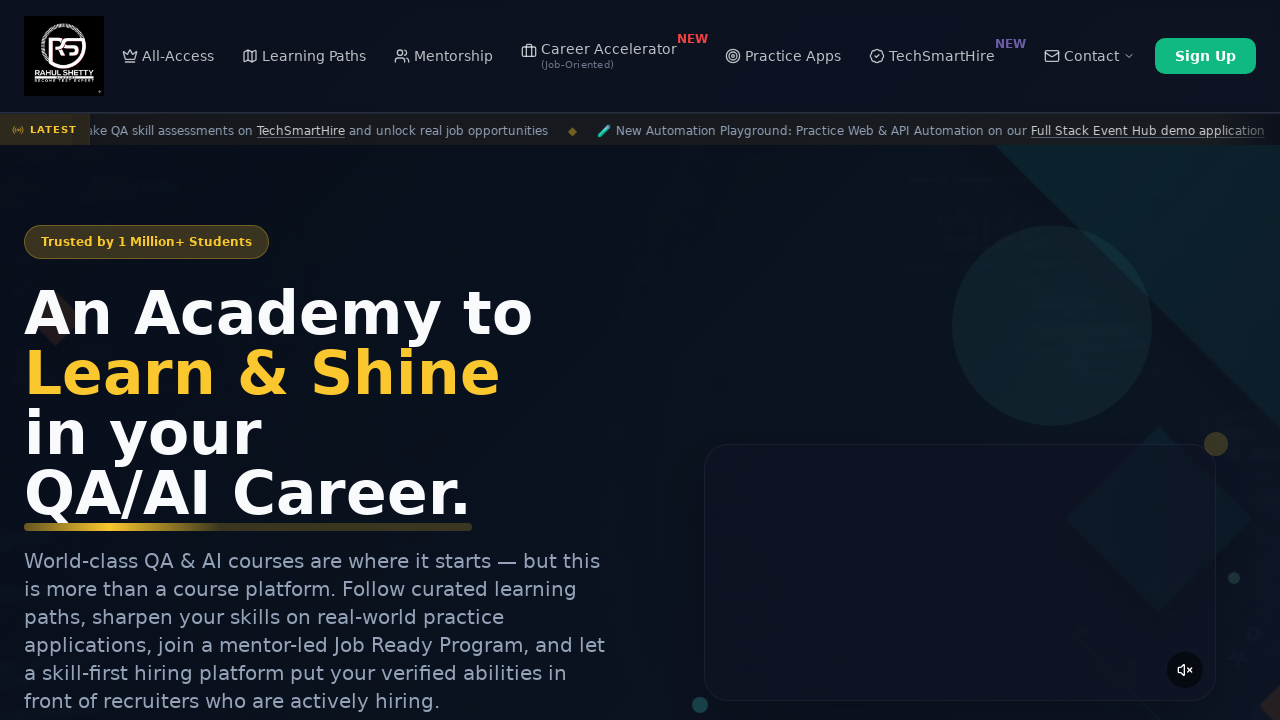